Tests multi-window handling by clicking a link that opens a new window, switching to that window, and verifying the "New Window" heading text is displayed.

Starting URL: https://the-internet.herokuapp.com/windows

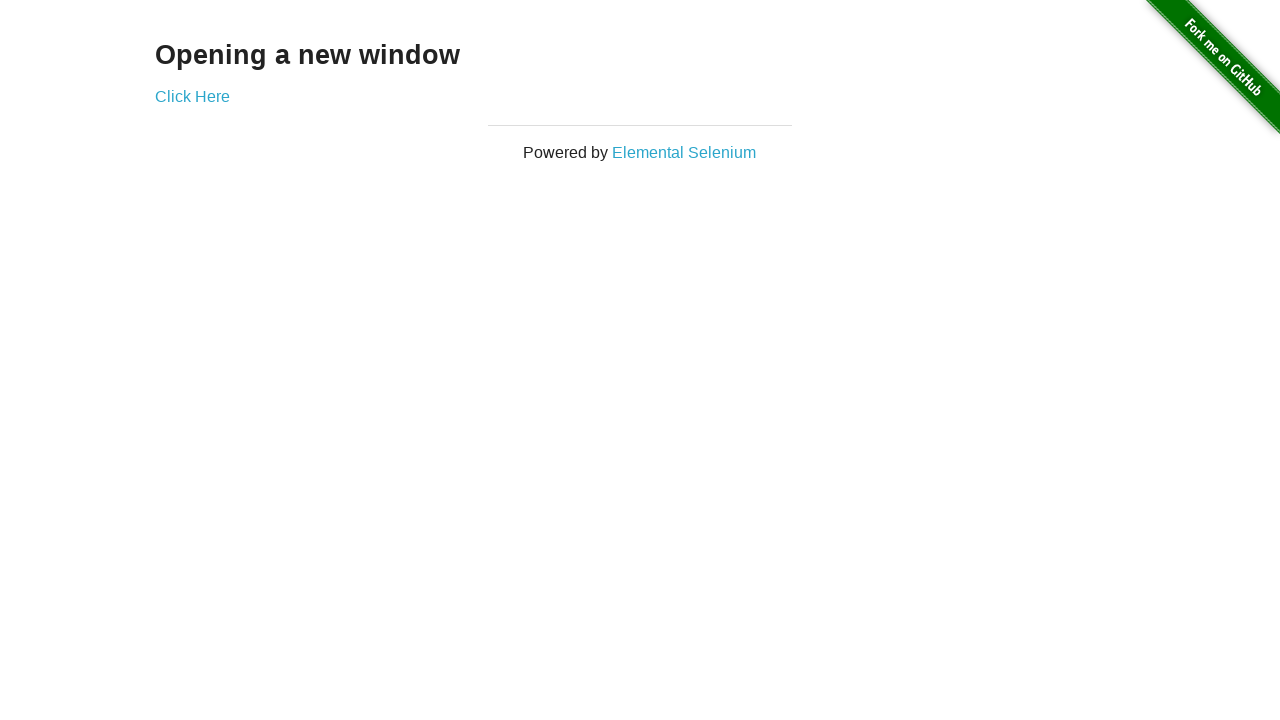

Clicked 'Click Here' link to open a new window at (192, 96) on text=Click Here
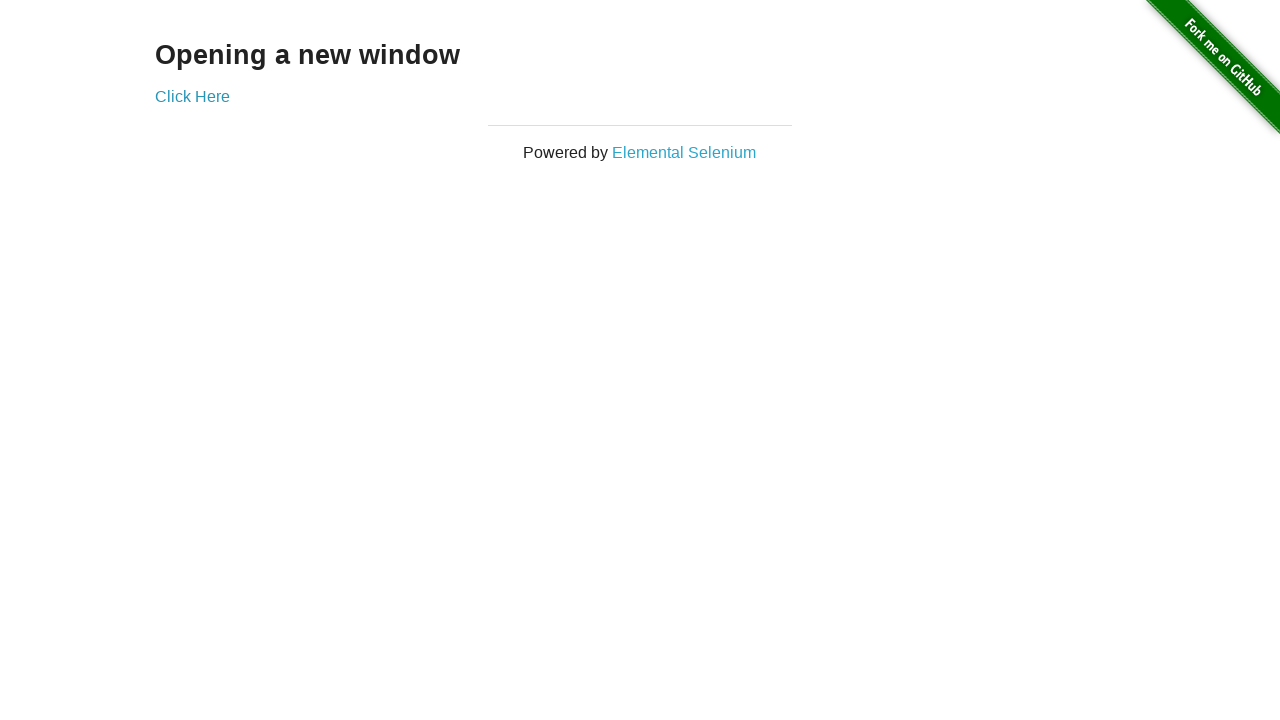

Captured the newly opened window/page
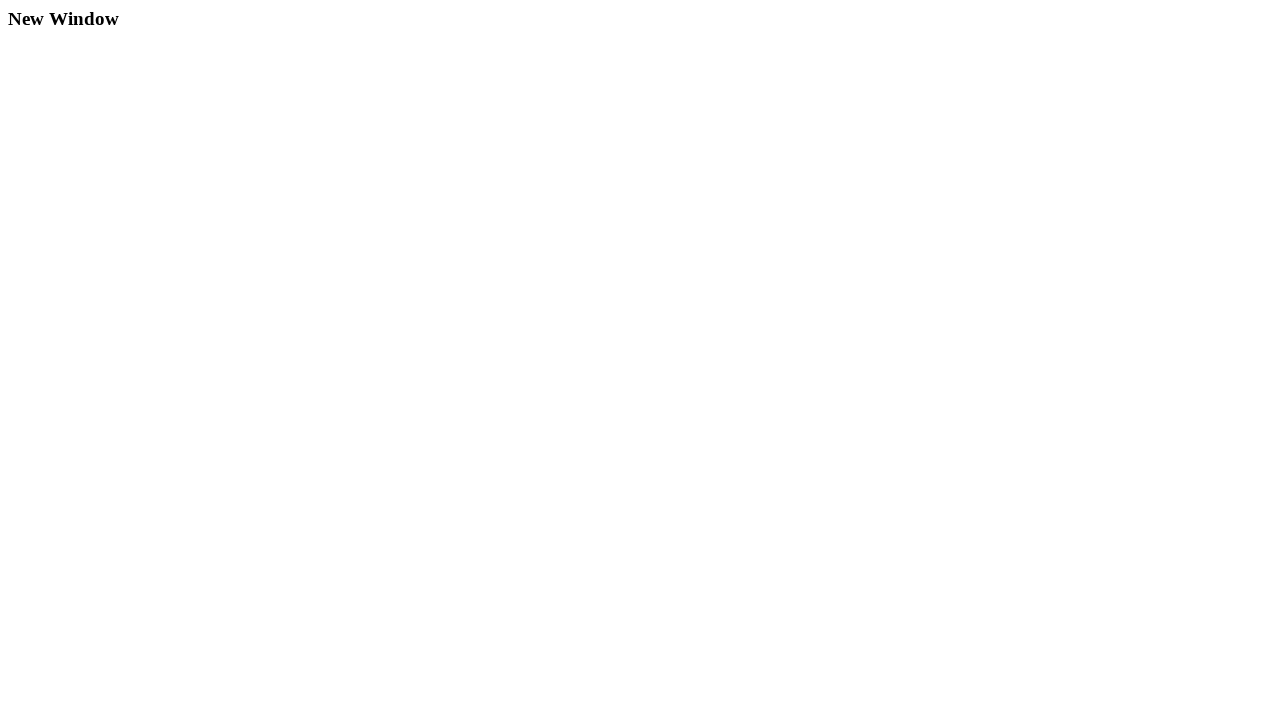

New window page loaded successfully
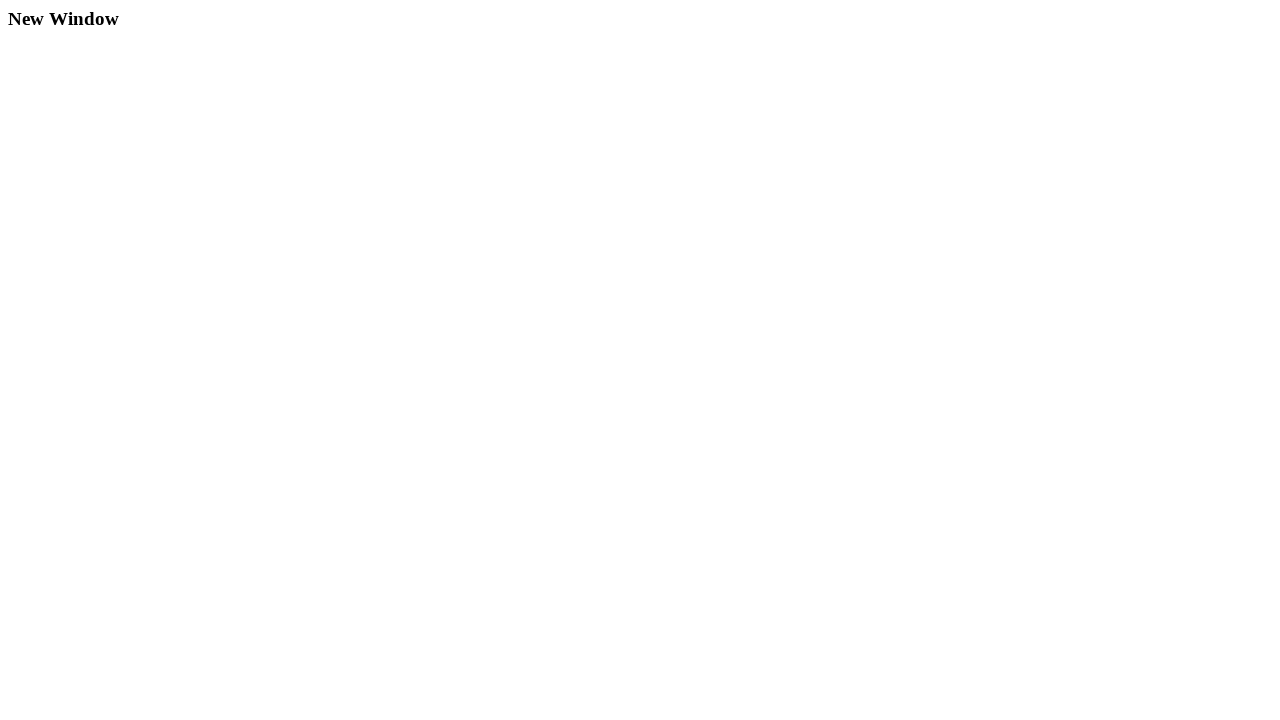

Verified 'New Window' heading is visible on the new page
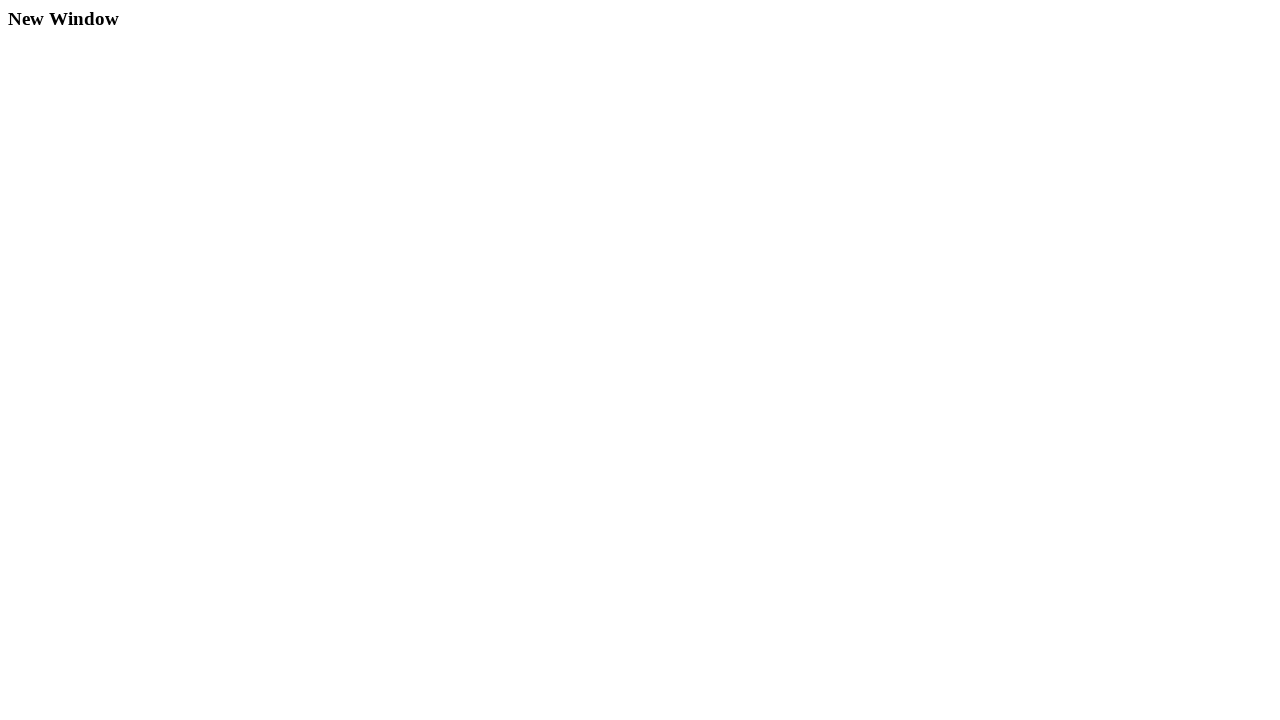

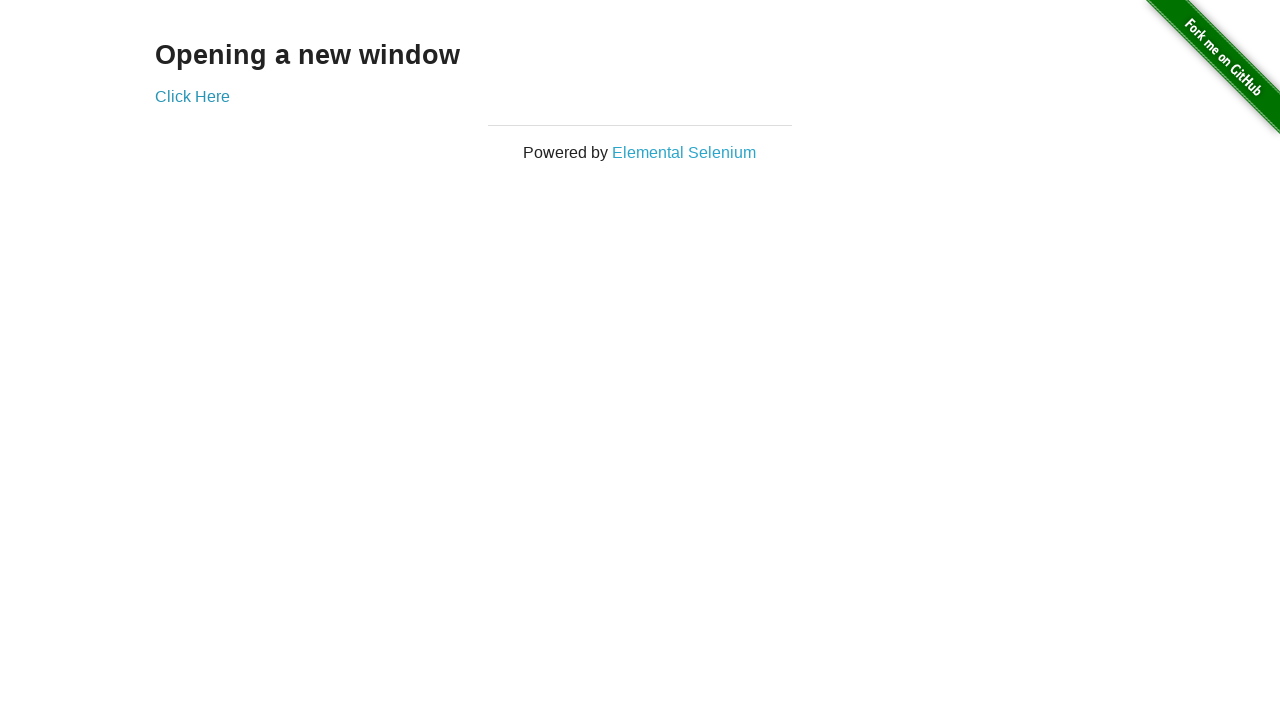